Tests checkbox interactions on a practice automation page by checking, clicking, and unchecking Water and Milk checkboxes, then verifying their states through assertions.

Starting URL: https://www.practice-automation.com/form-fields/

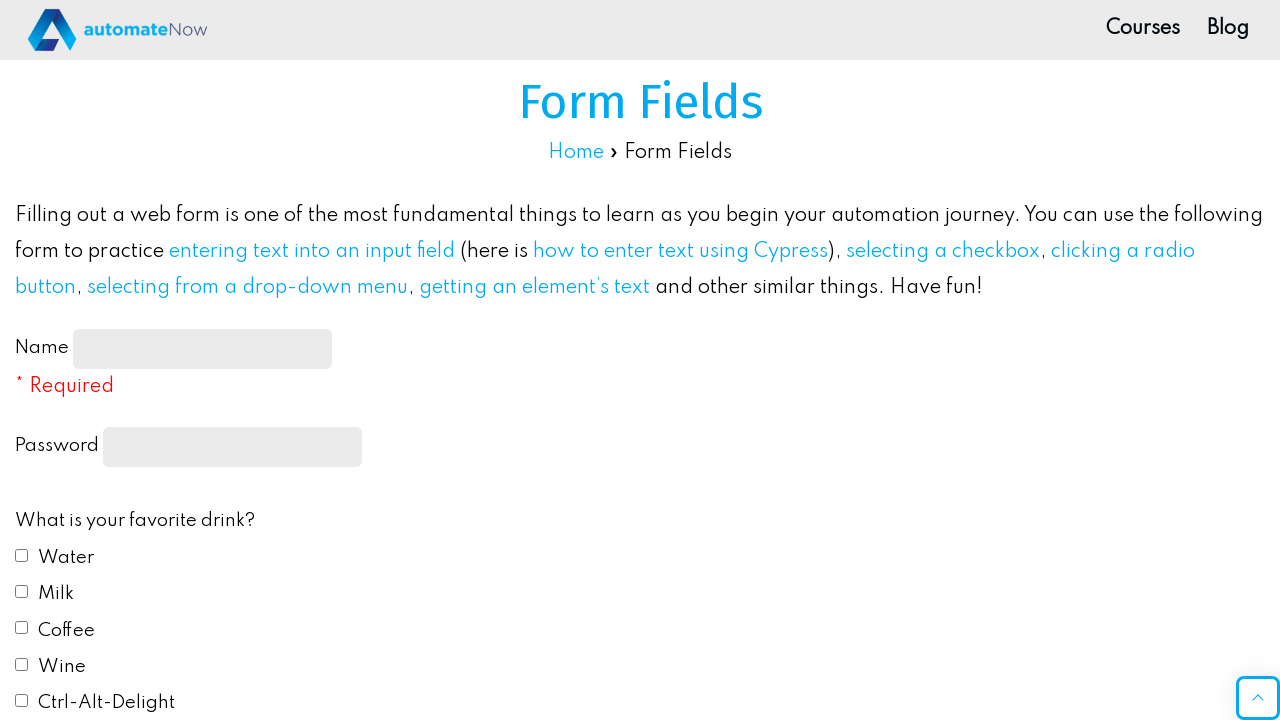

Waited for page to load with networkidle state
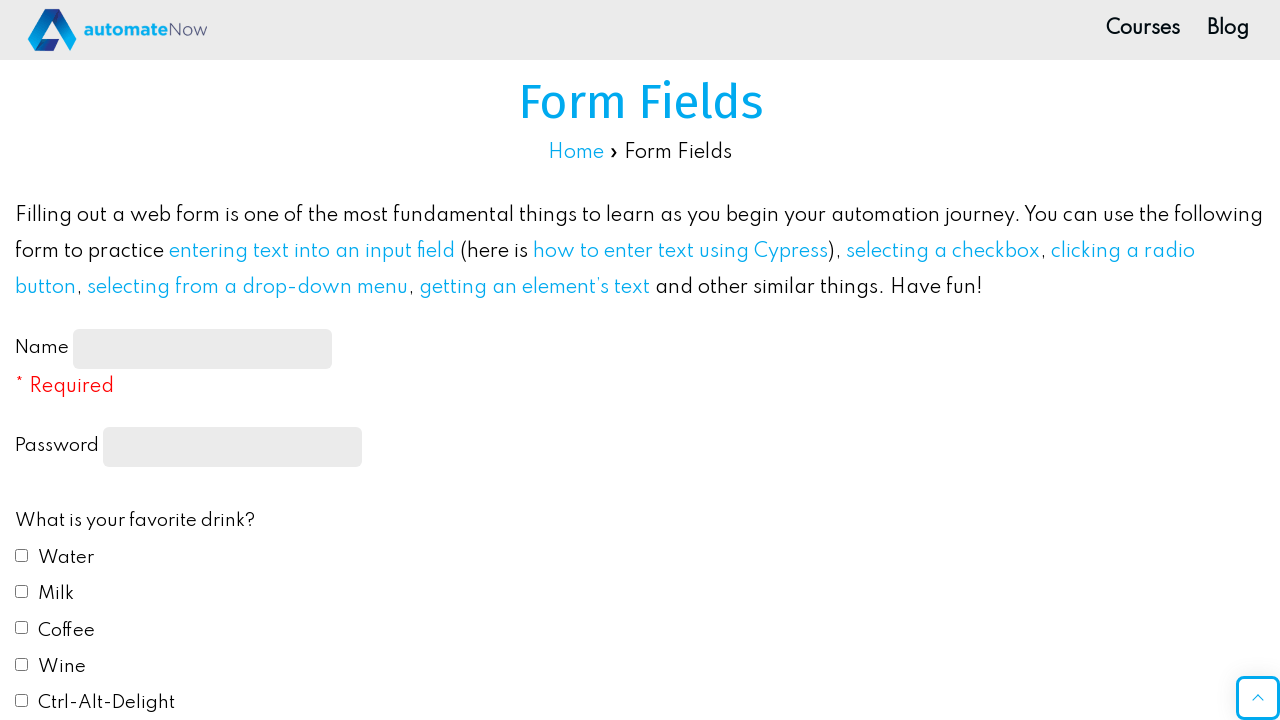

Located Water checkbox element
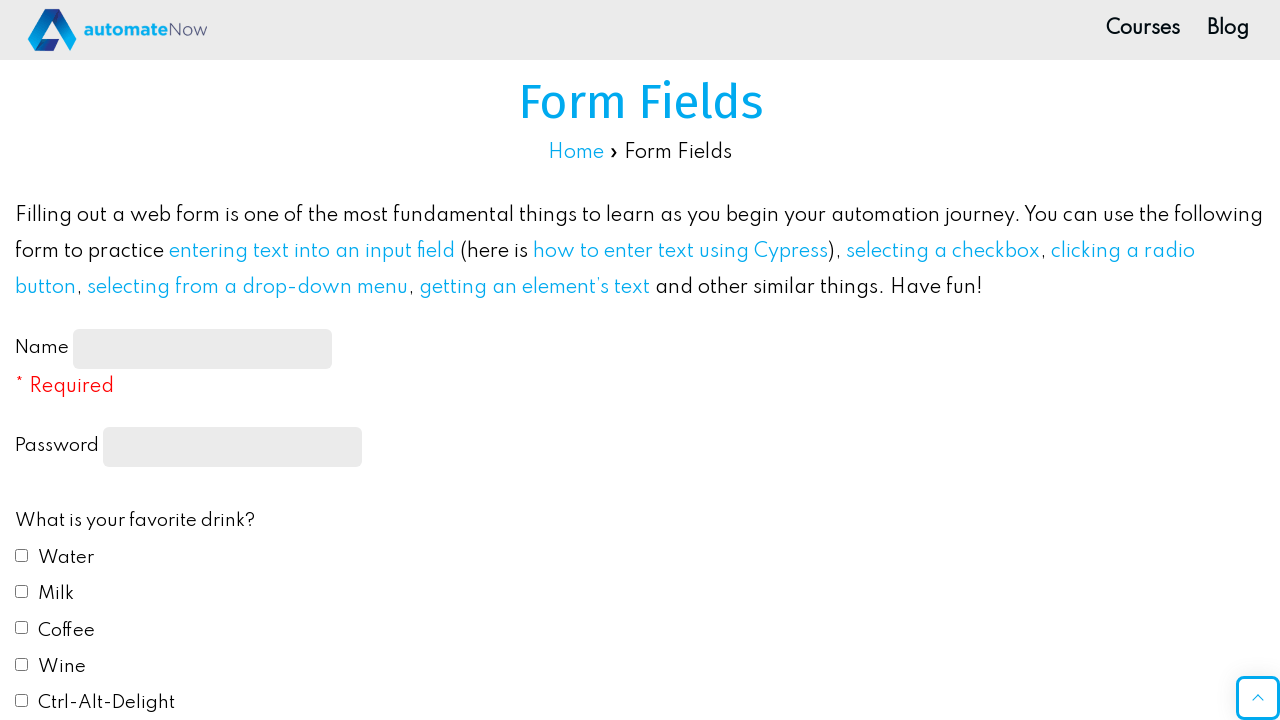

Located Milk checkbox element
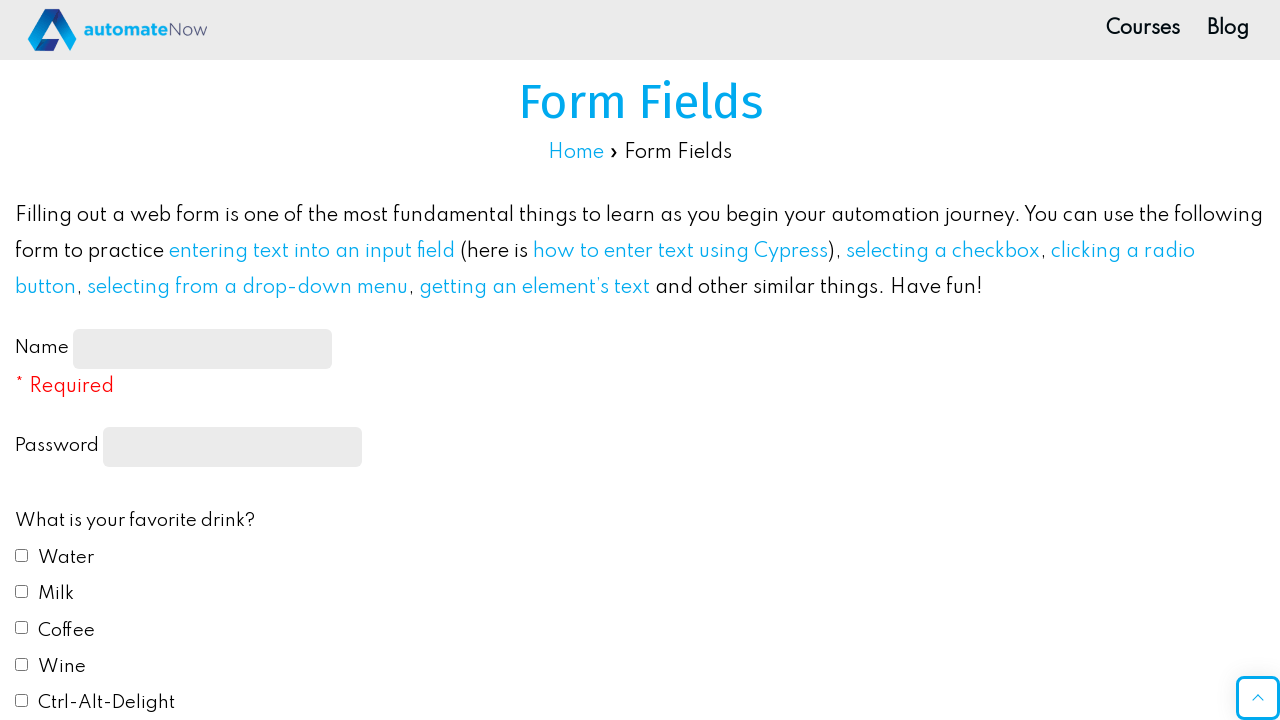

Checked Water checkbox at (22, 555) on internal:role=checkbox[name="Water"i]
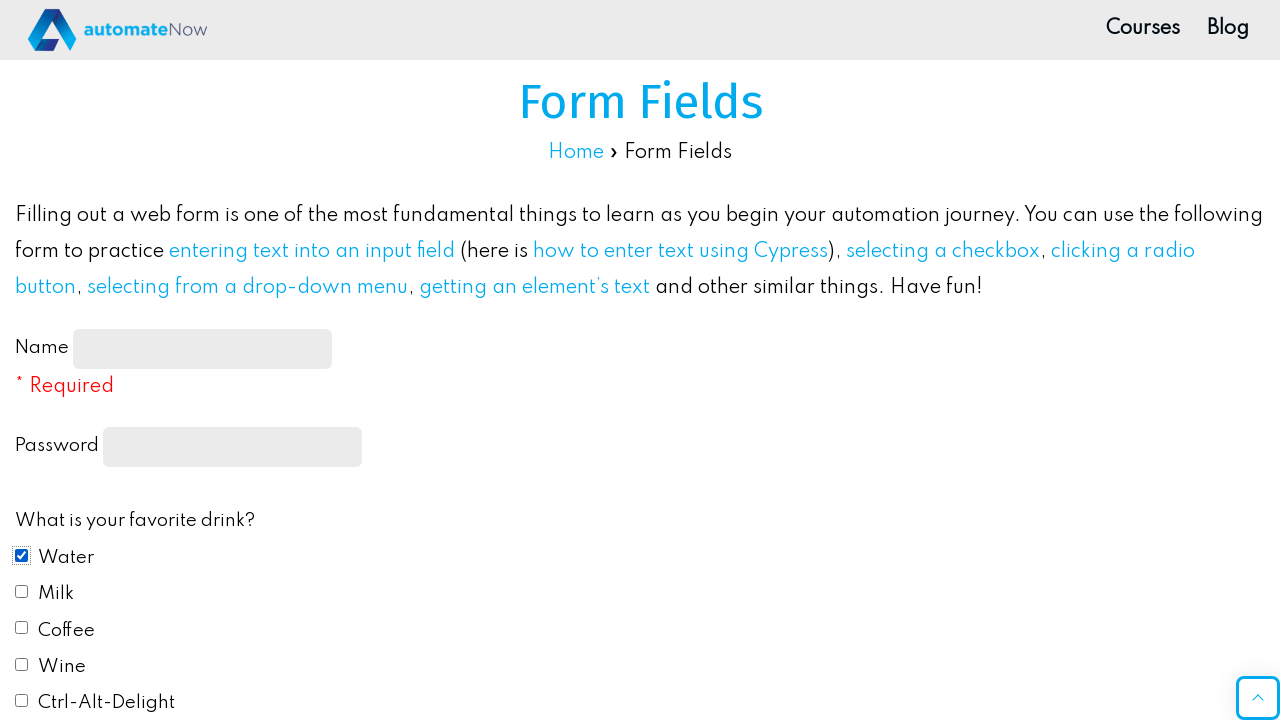

Clicked Milk checkbox to check it at (22, 591) on internal:role=checkbox[name="Milk"i]
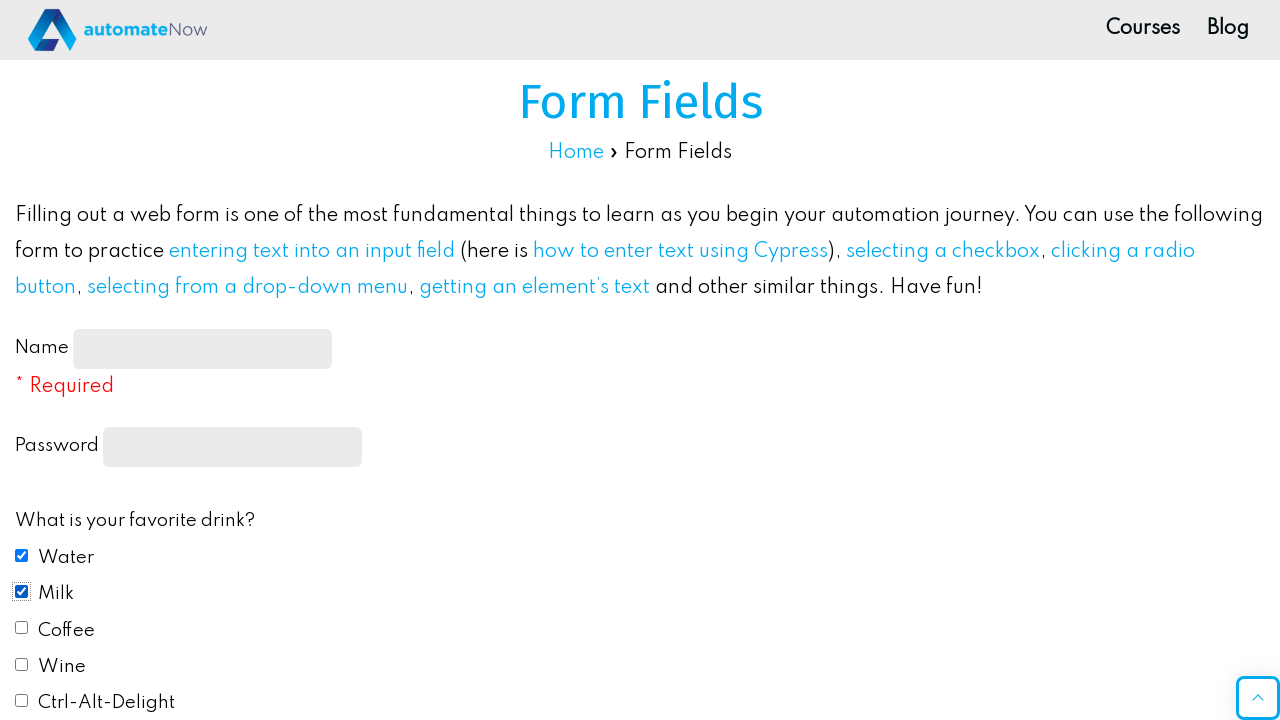

Checked Water checkbox again (already checked) on internal:role=checkbox[name="Water"i]
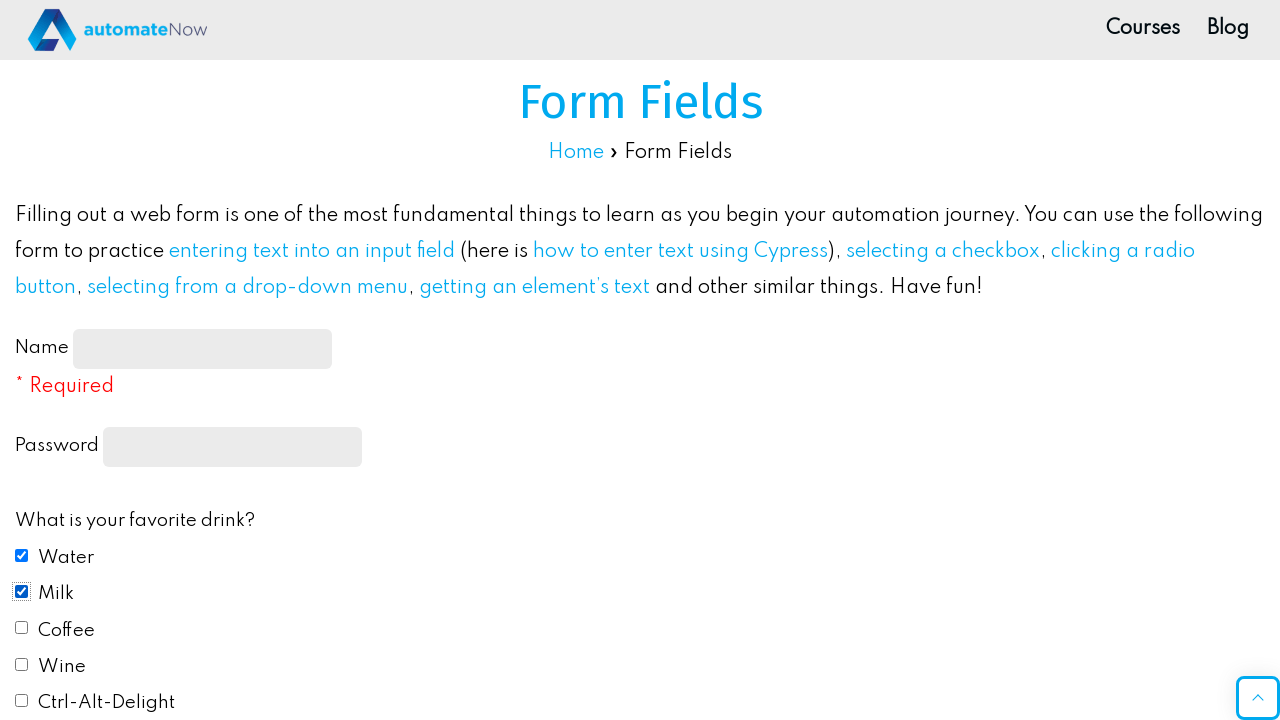

Clicked Milk checkbox again to uncheck it at (22, 591) on internal:role=checkbox[name="Milk"i]
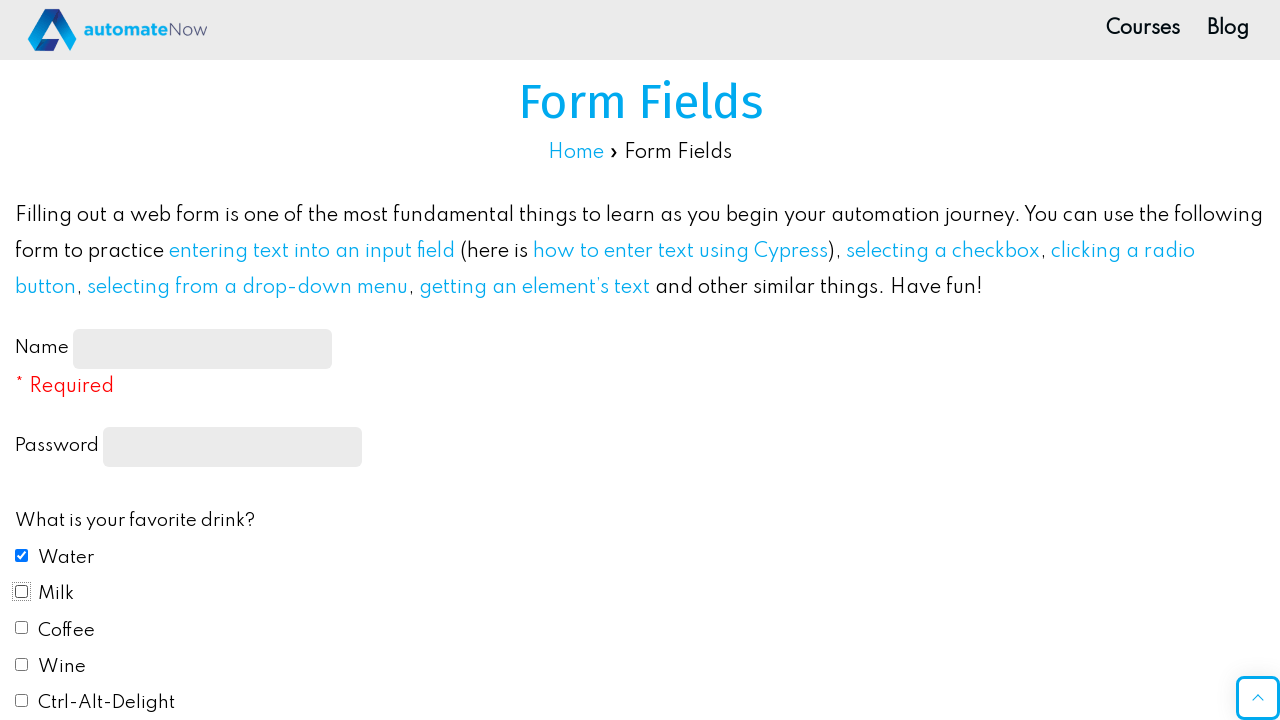

Unchecked Water checkbox at (22, 555) on internal:role=checkbox[name="Water"i]
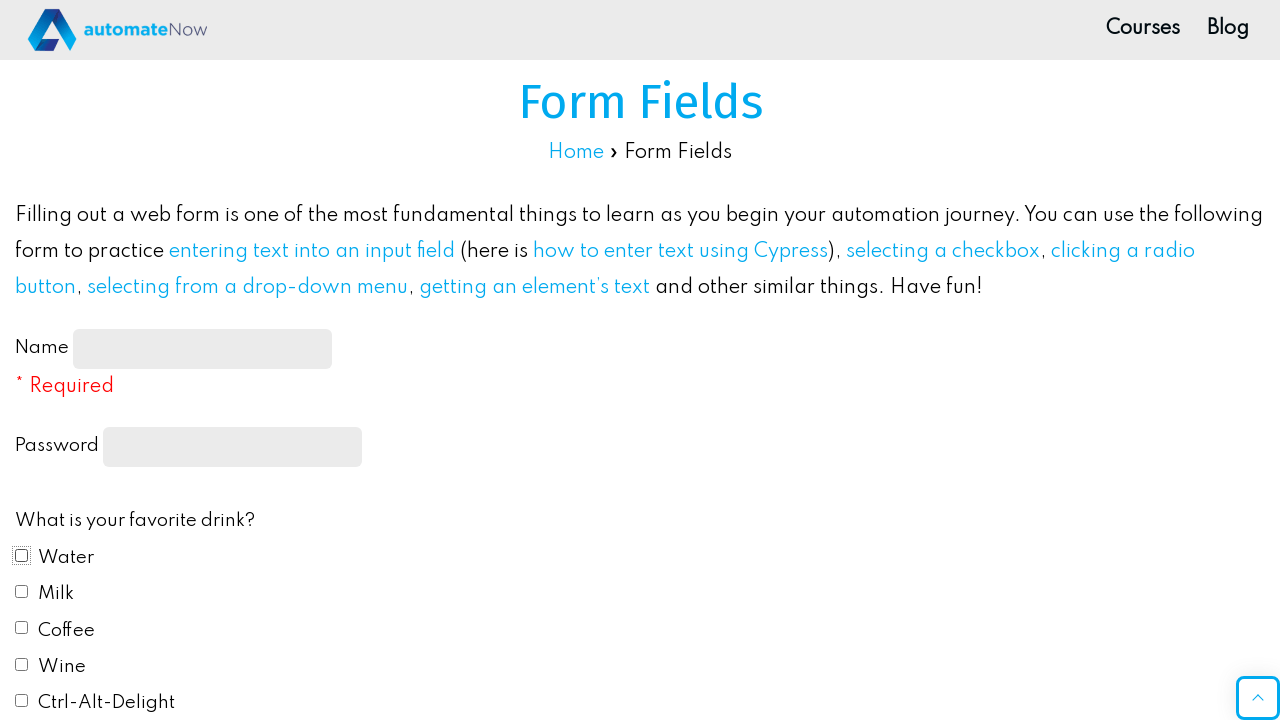

Unchecked Milk checkbox on internal:role=checkbox[name="Milk"i]
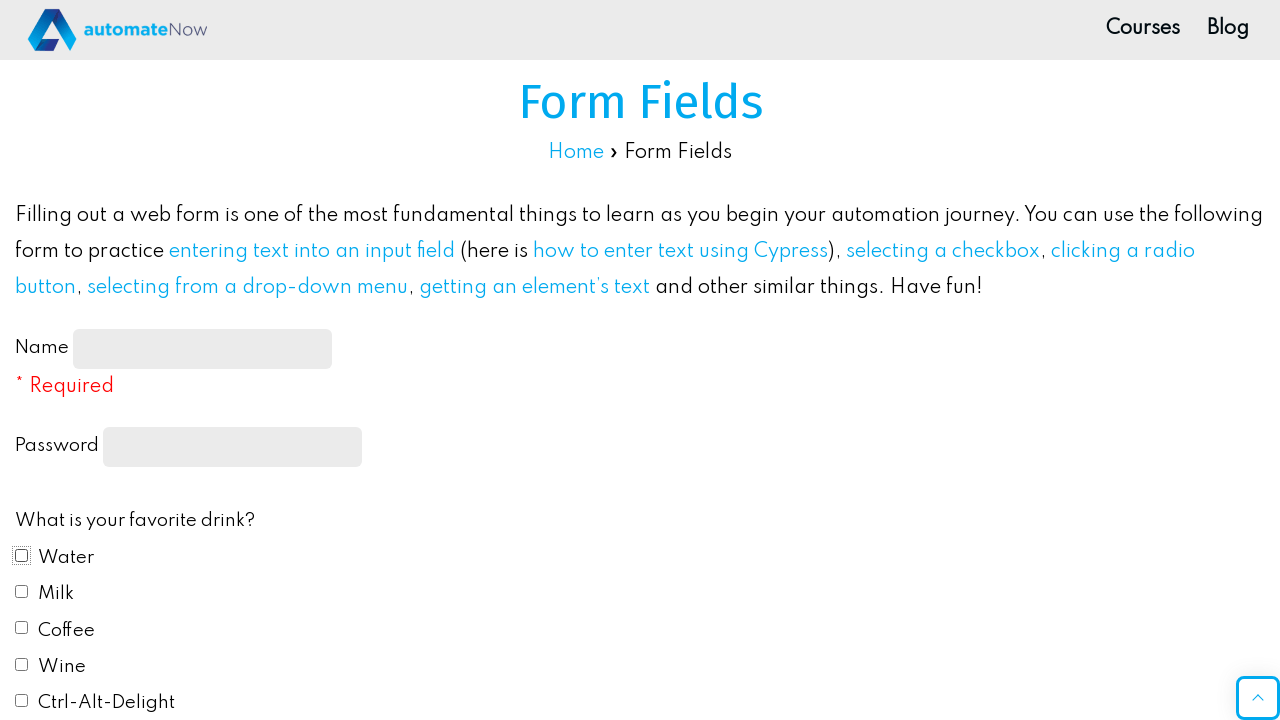

Asserted Water checkbox is unchecked
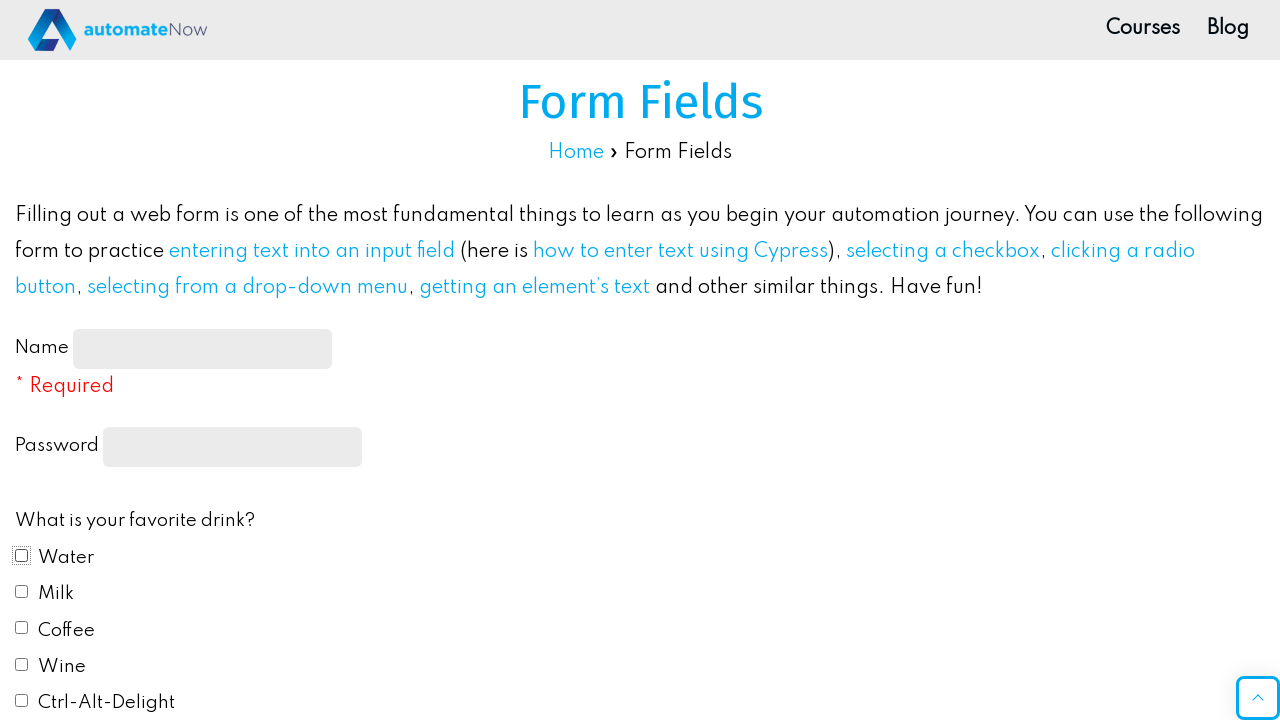

Asserted Milk checkbox is unchecked
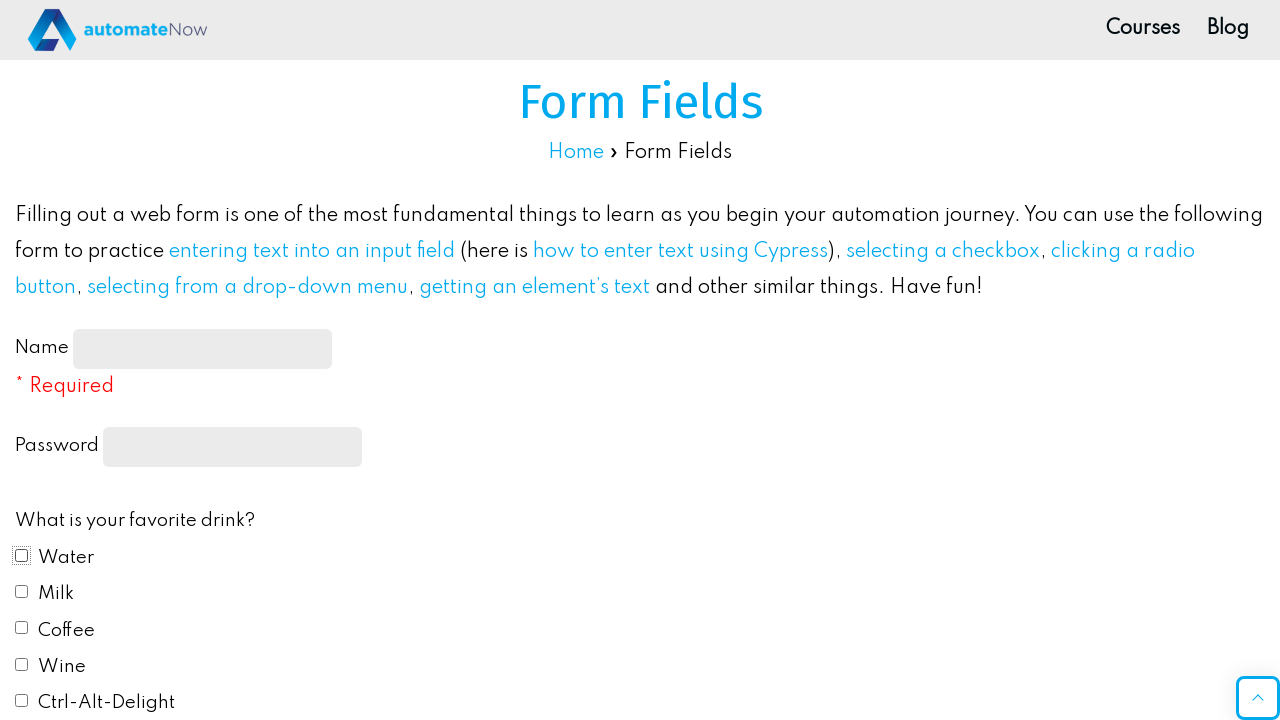

Checked Water checkbox at (22, 555) on internal:role=checkbox[name="Water"i]
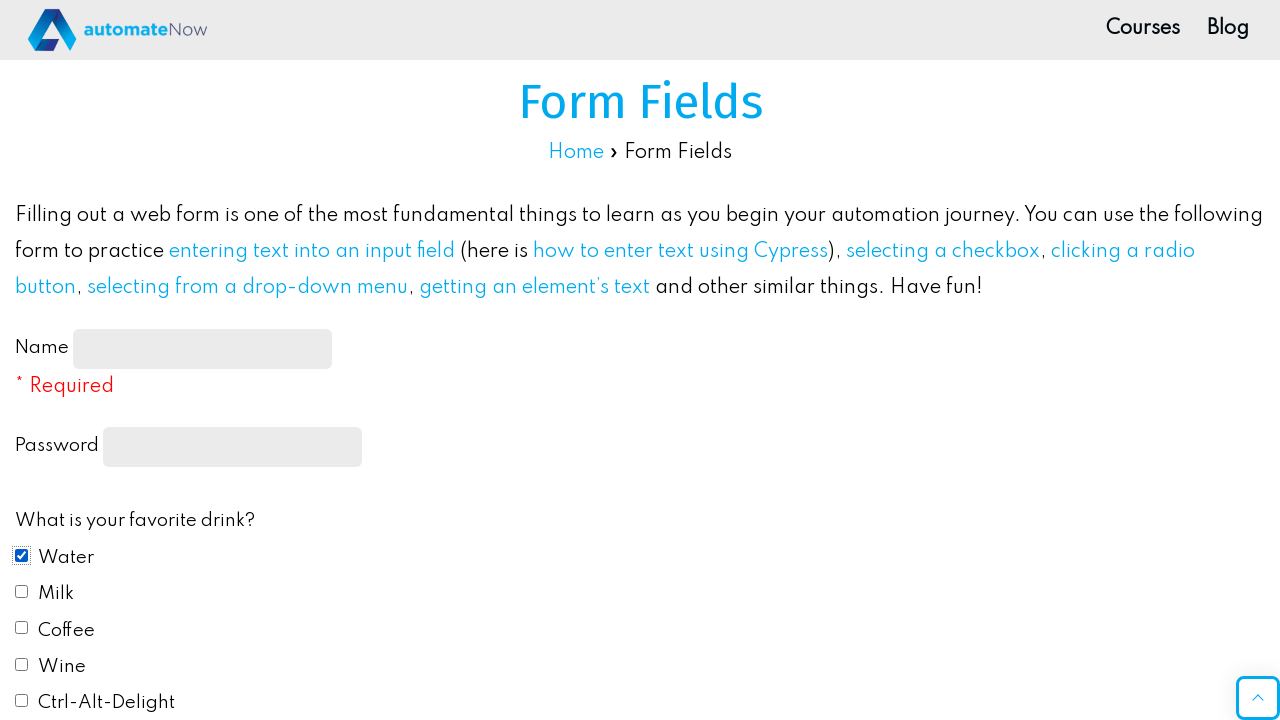

Checked Milk checkbox at (22, 591) on internal:role=checkbox[name="Milk"i]
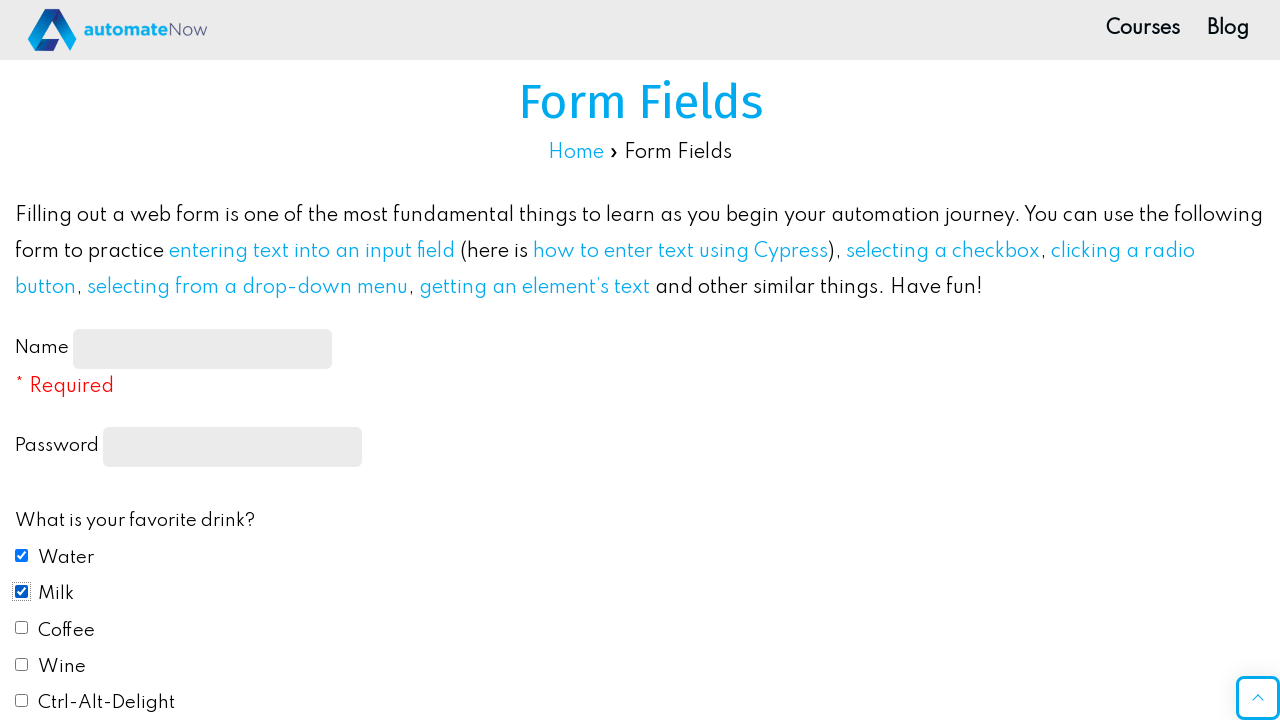

Asserted Water checkbox is checked
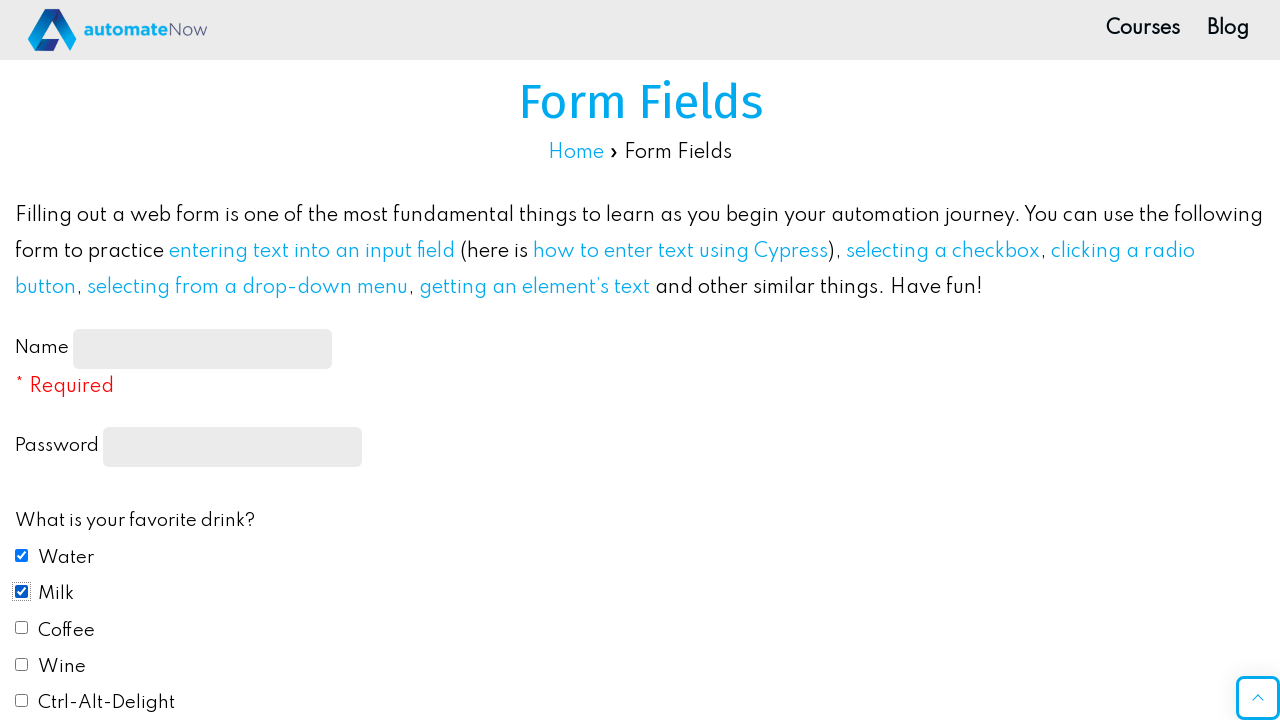

Asserted Milk checkbox is checked
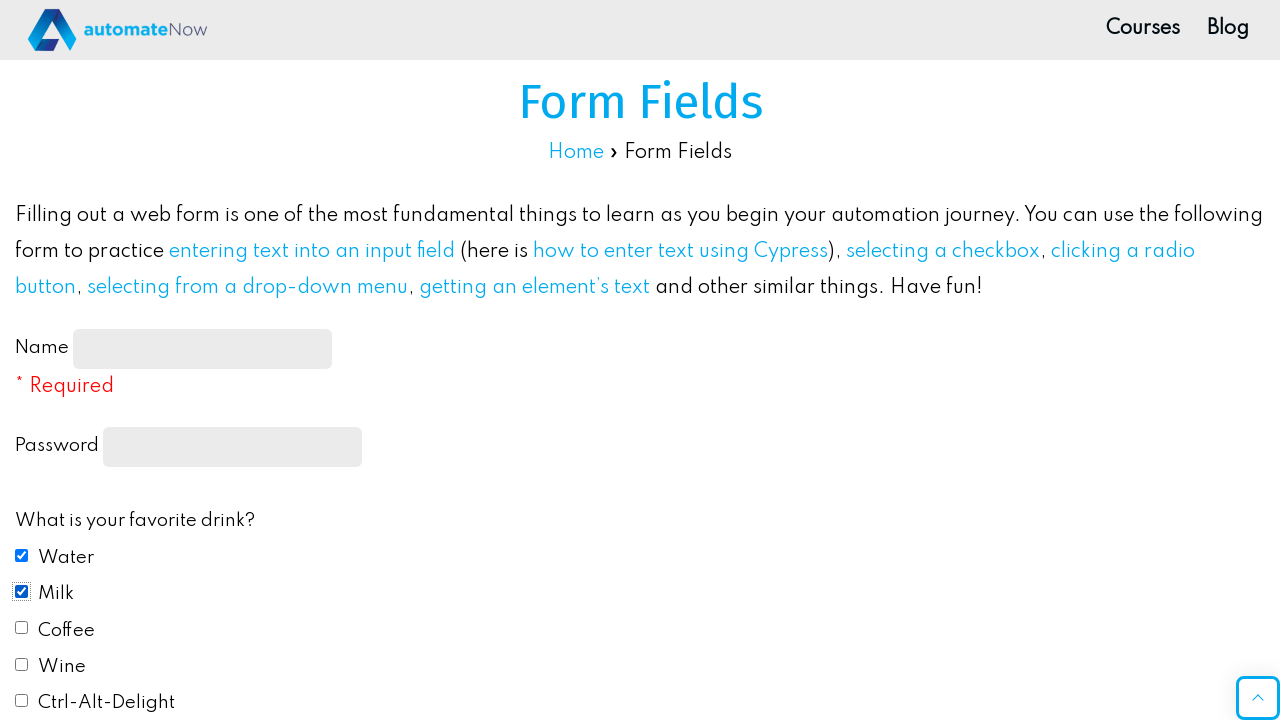

Verified Water checkbox is checked using expect assertion
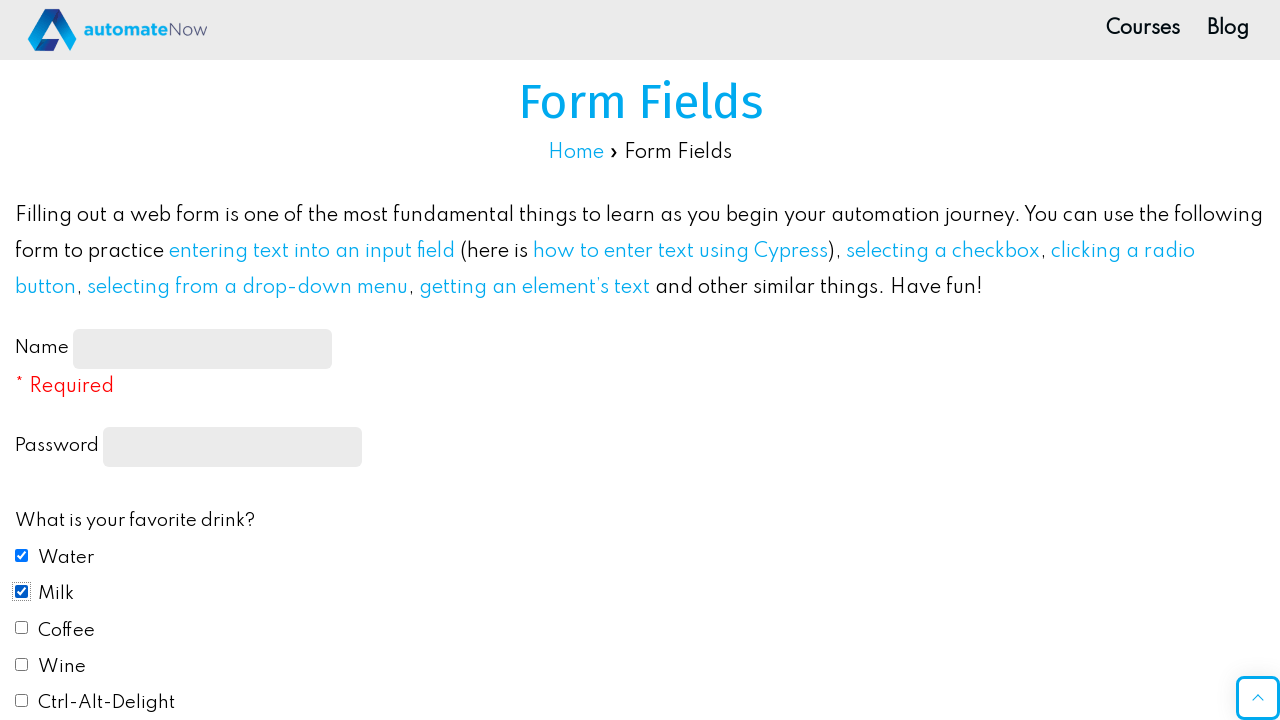

Verified Milk checkbox is checked using expect assertion
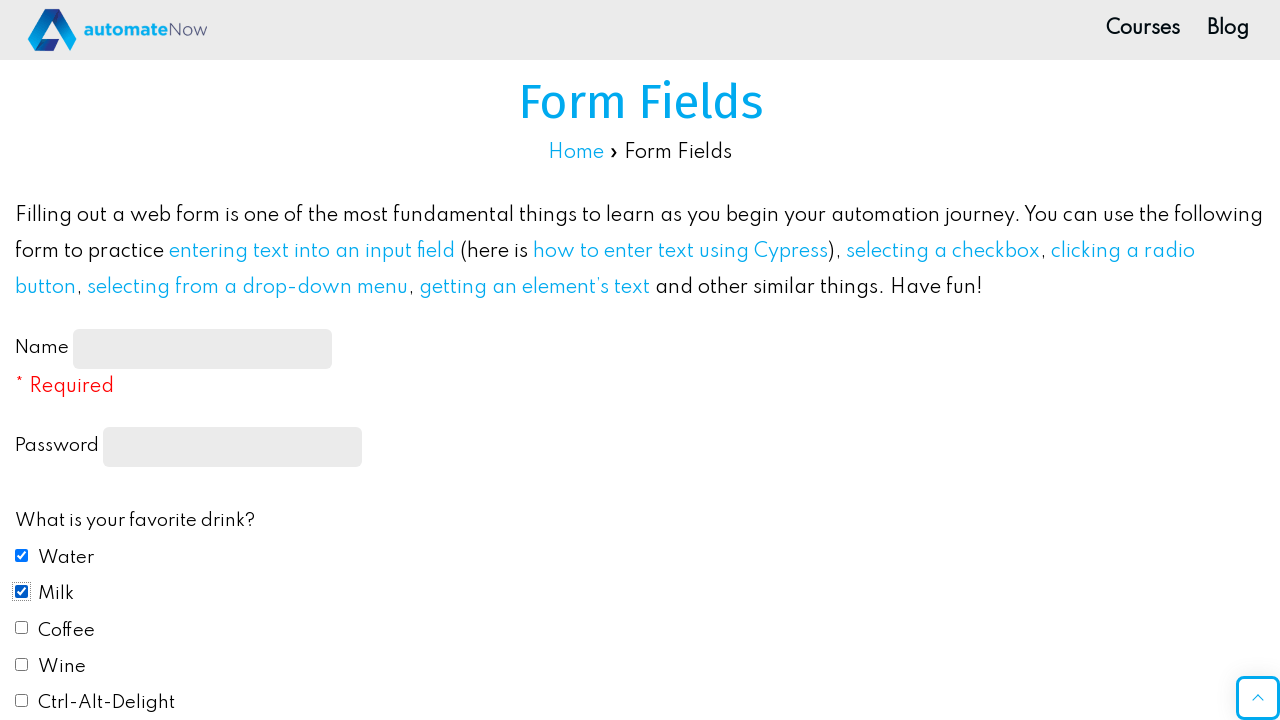

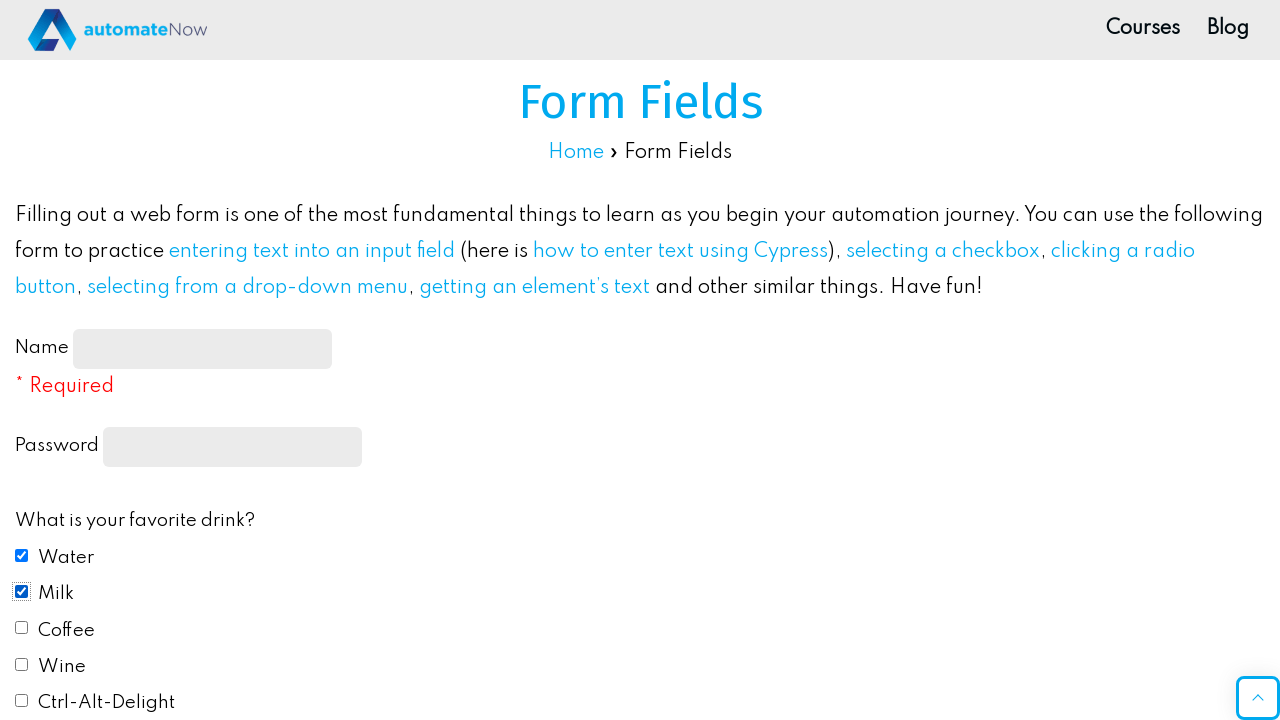